Navigates to the Guru99 demo page, maximizes the window, and verifies the page title matches the expected value "Demo Guru99 Page"

Starting URL: http://demo.guru99.com/test/guru99home/

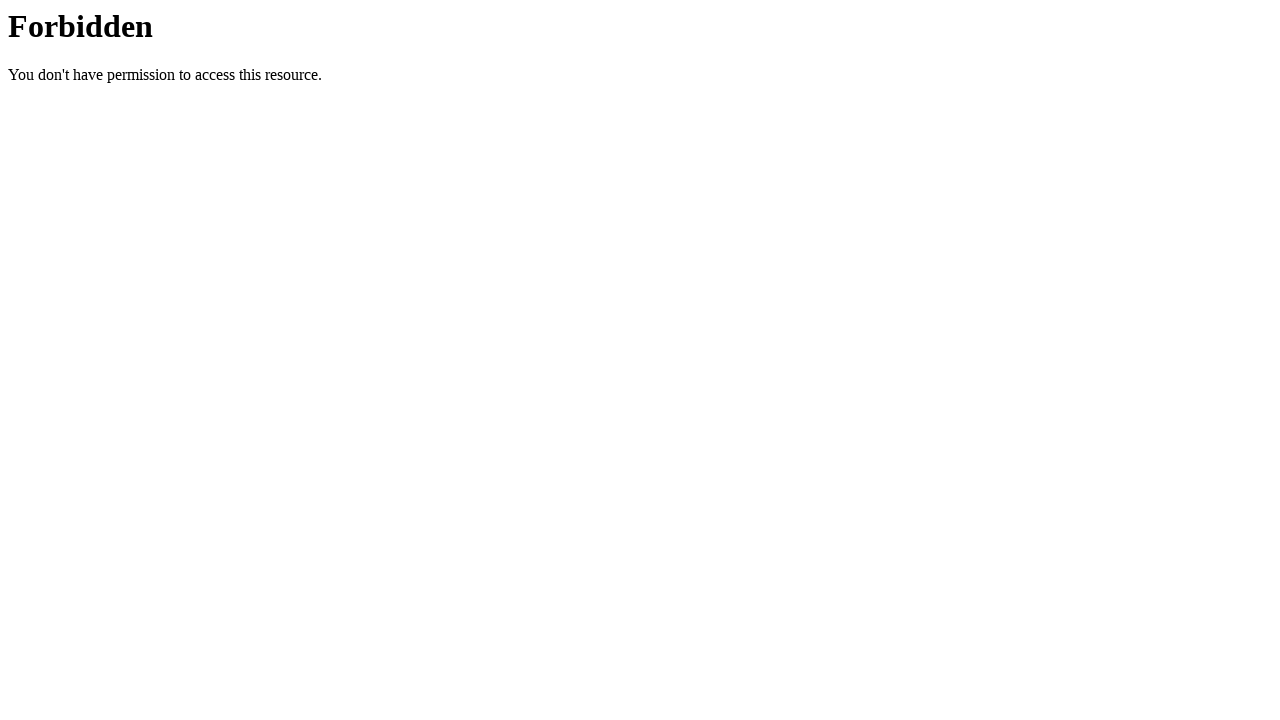

Set viewport size to 1920x1080
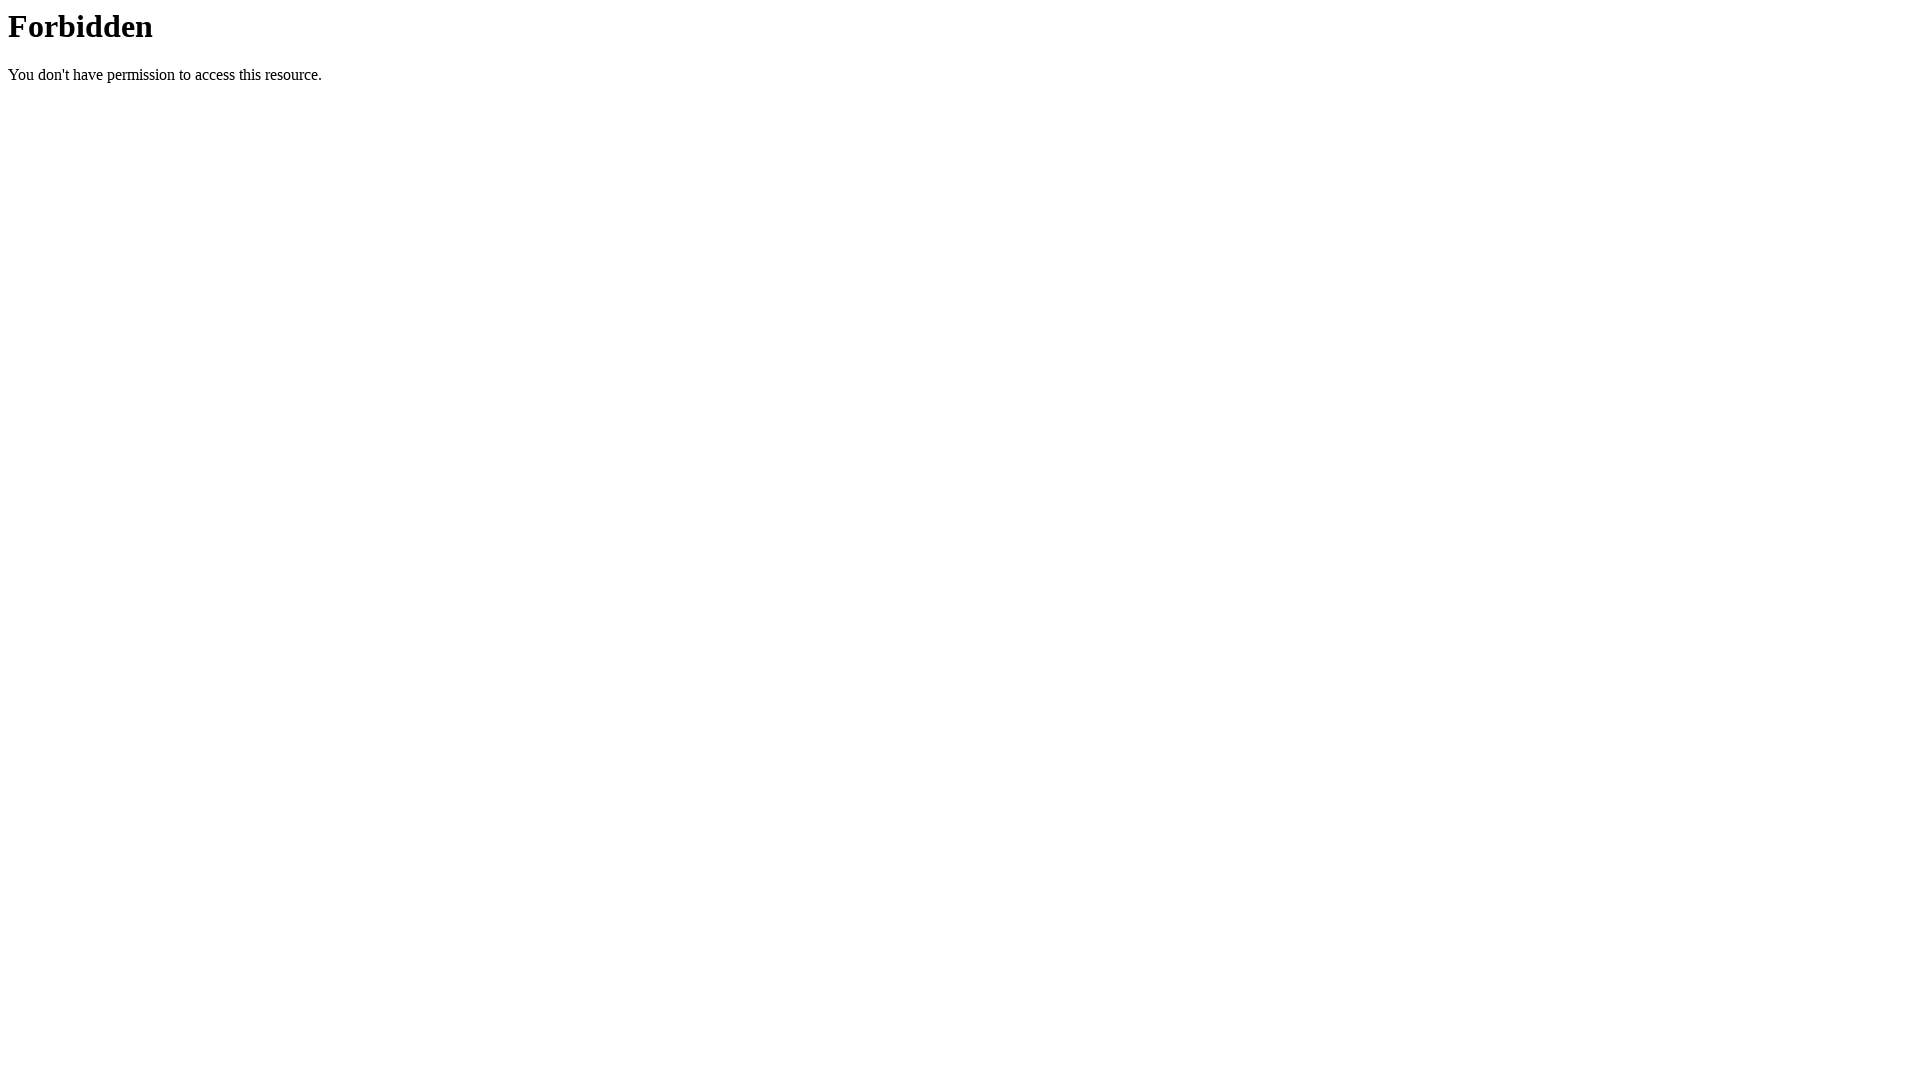

Retrieved page title
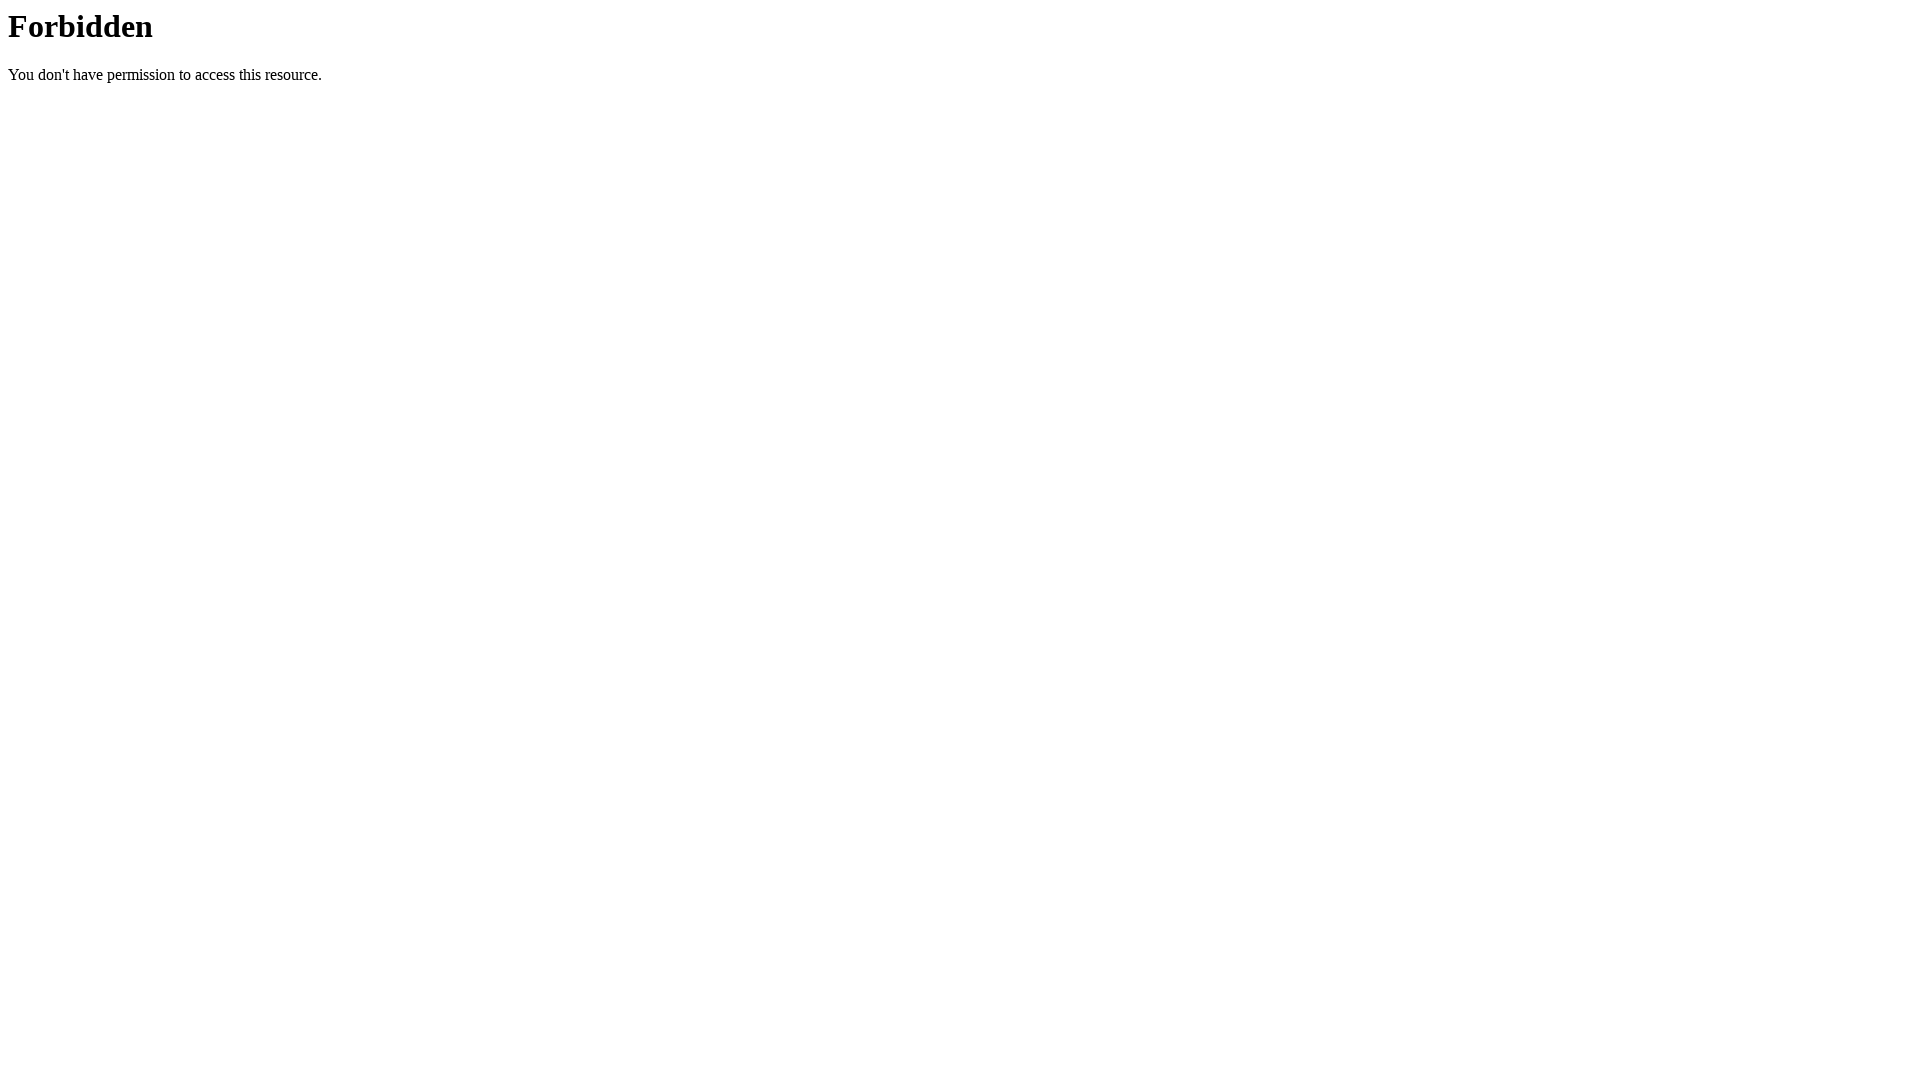

Page title verification failed - expected 'Demo Guru99 Page' but got '403 Forbidden'
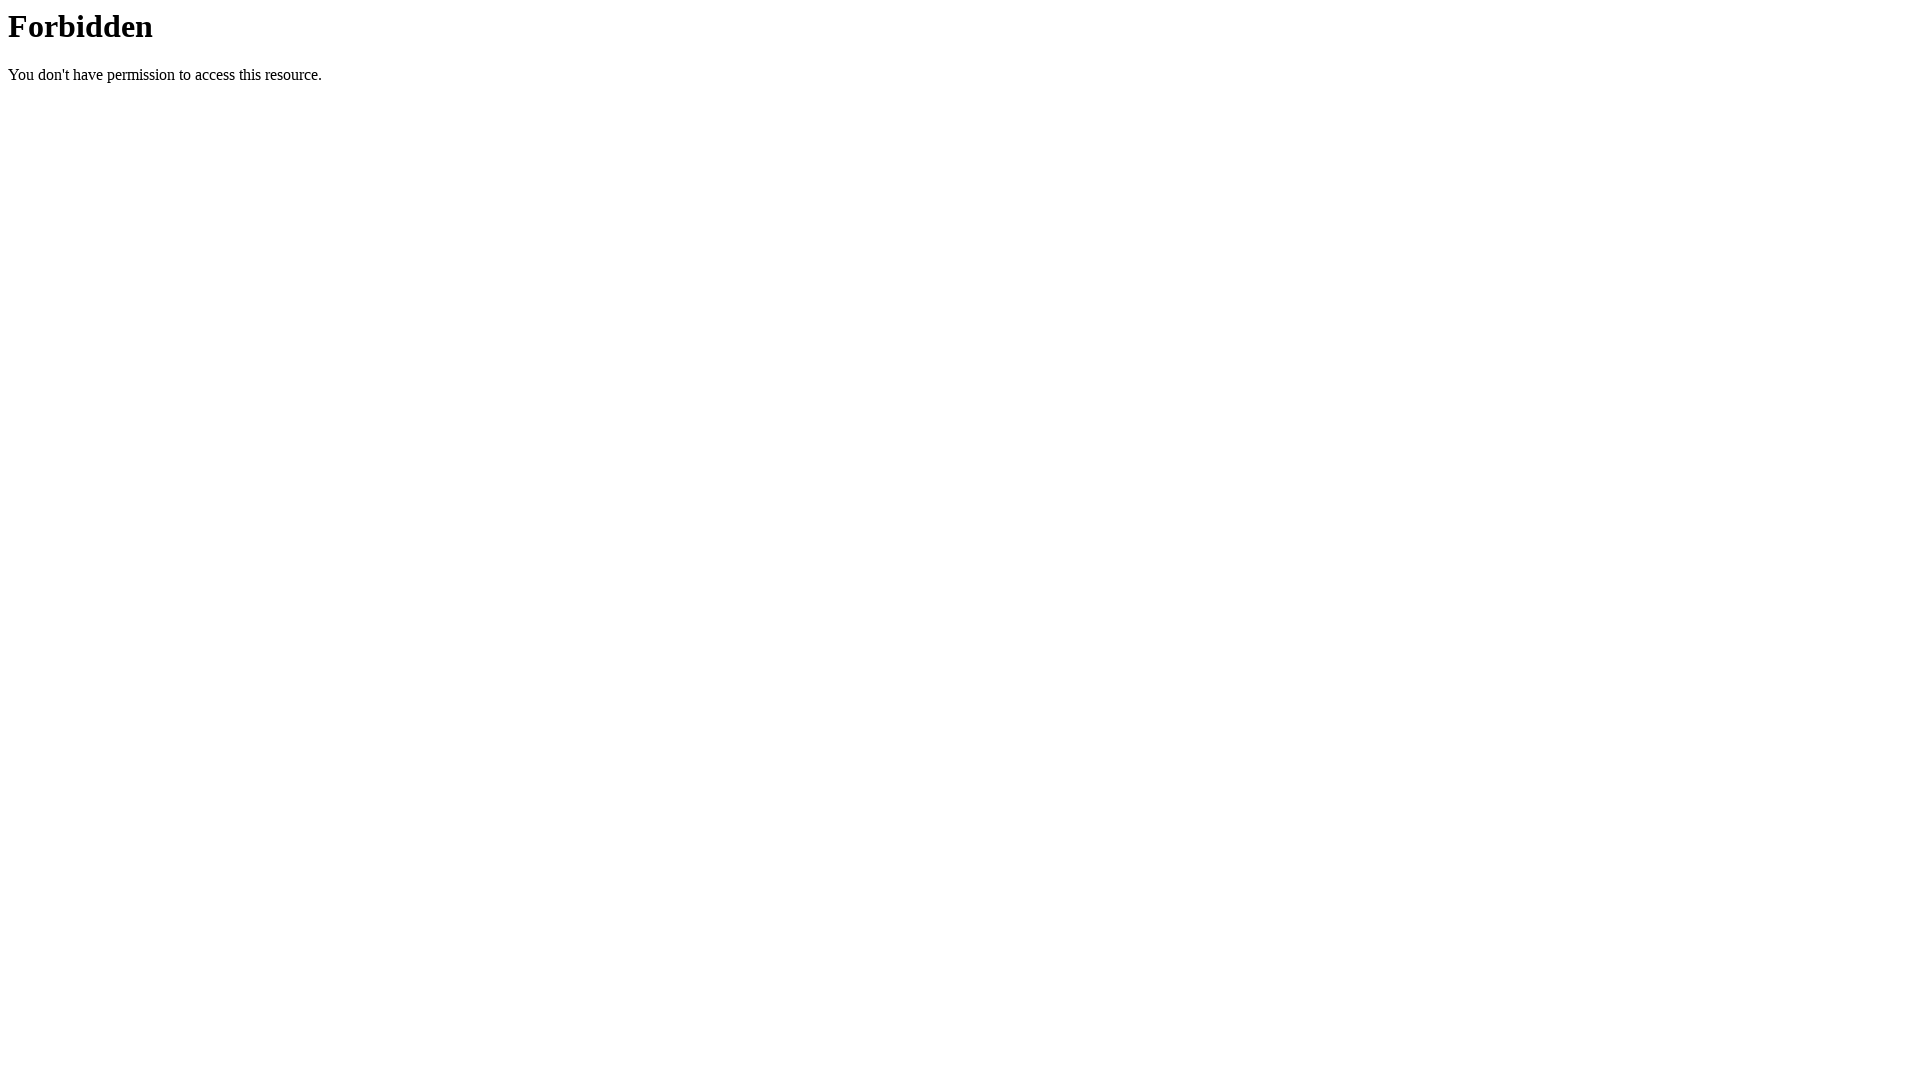

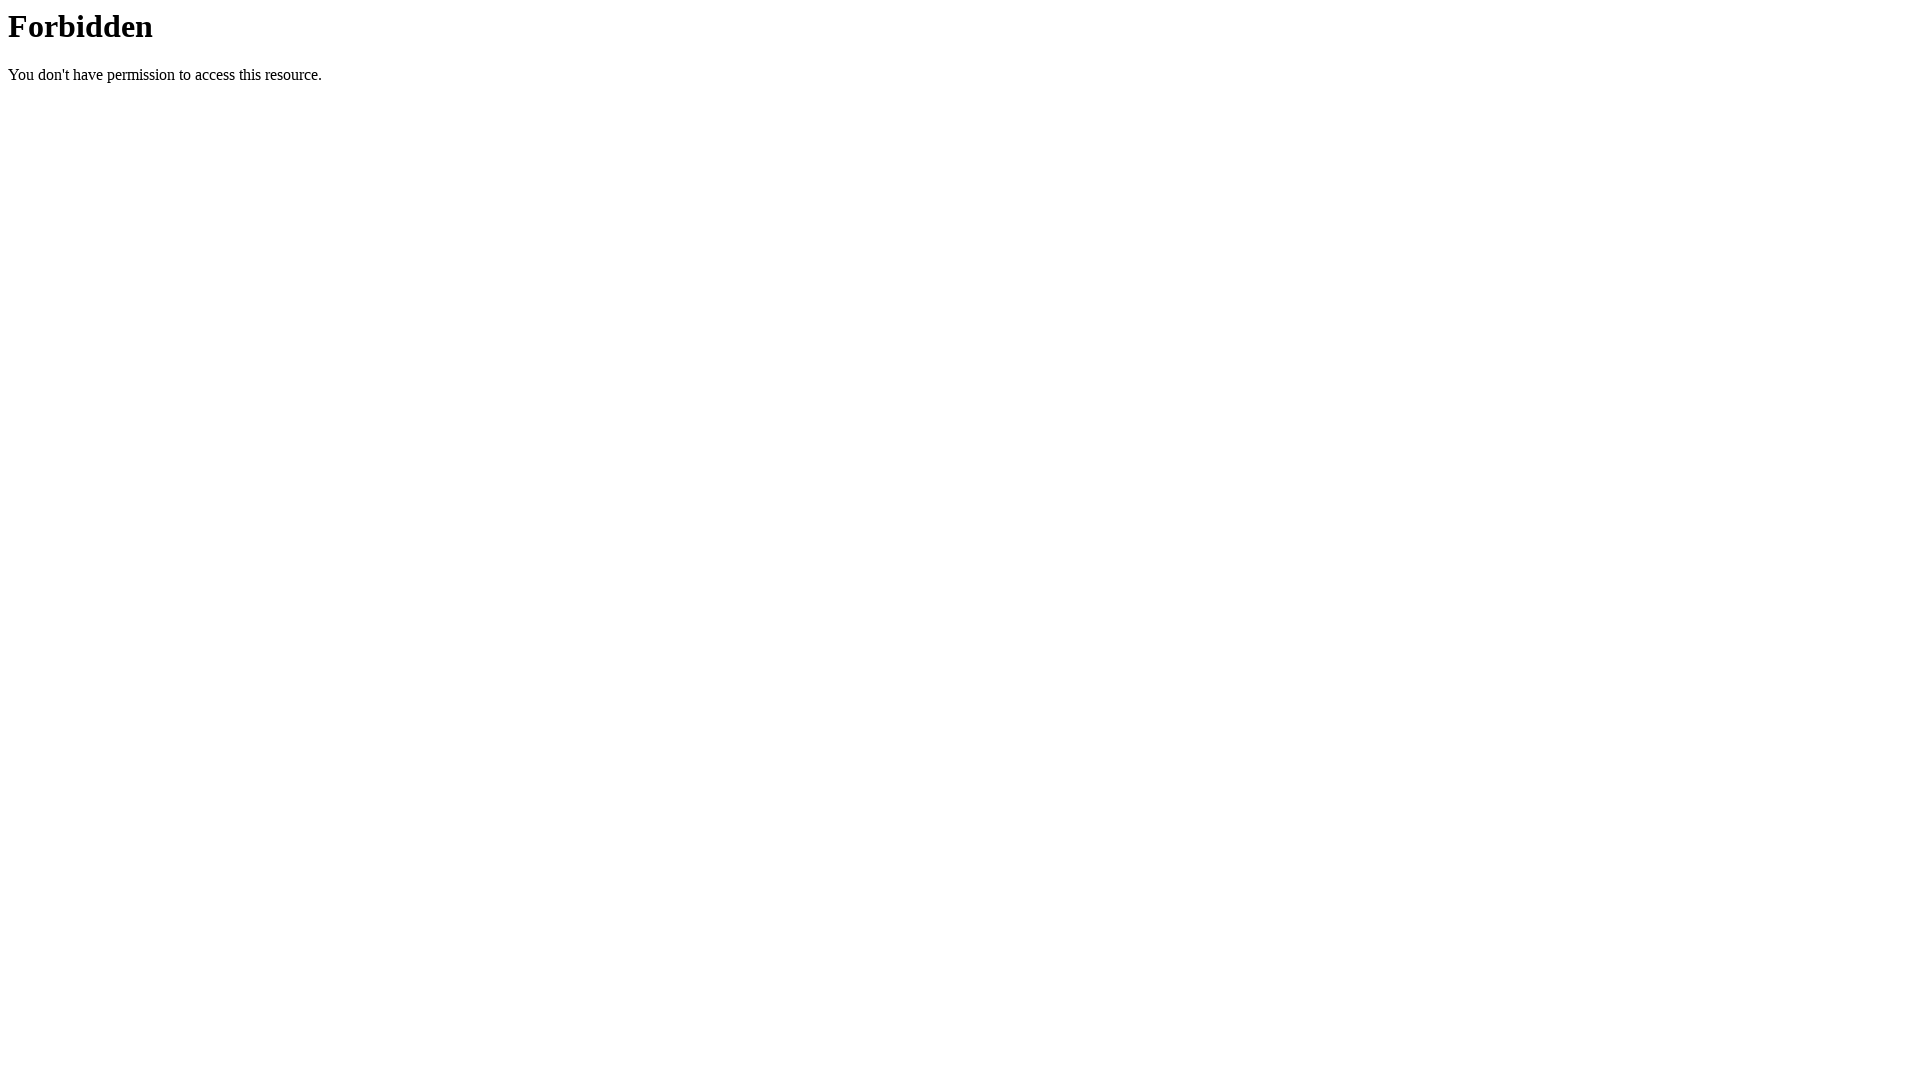